Tests iframe interaction by switching to an iframe and entering text into the TinyMCE editor

Starting URL: http://the-internet.herokuapp.com/iframe

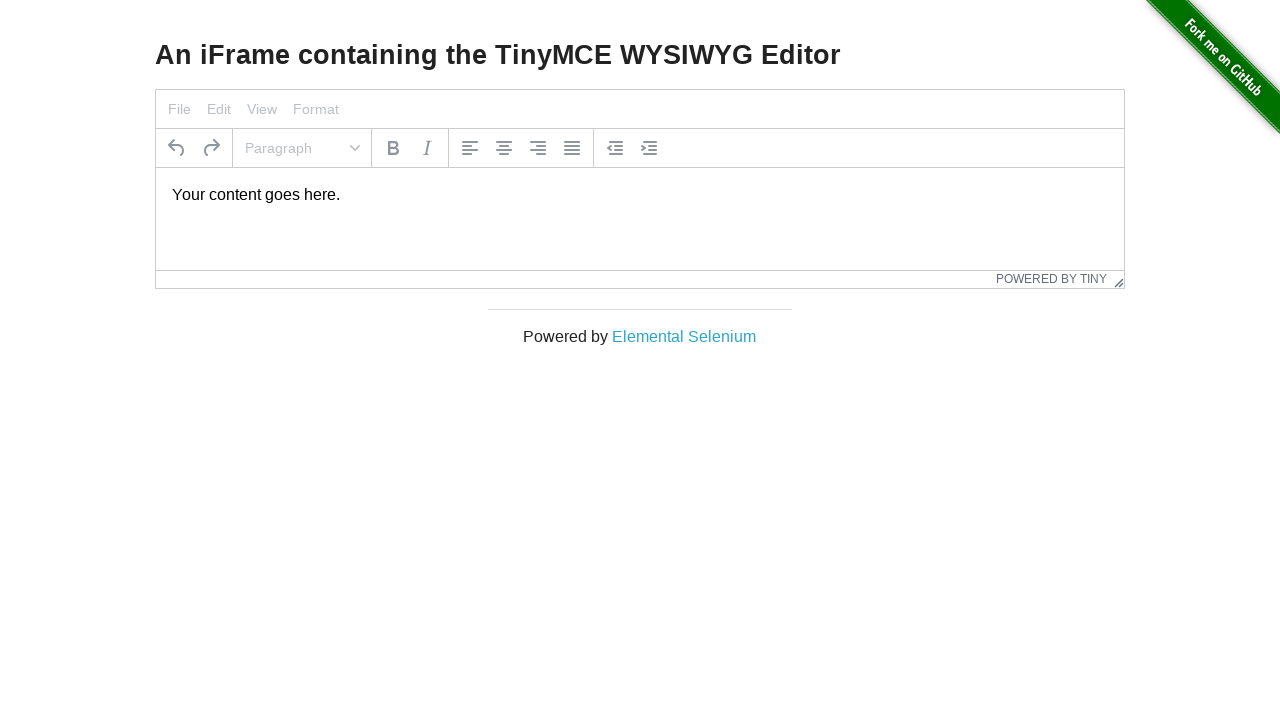

Located iframe containing TinyMCE editor
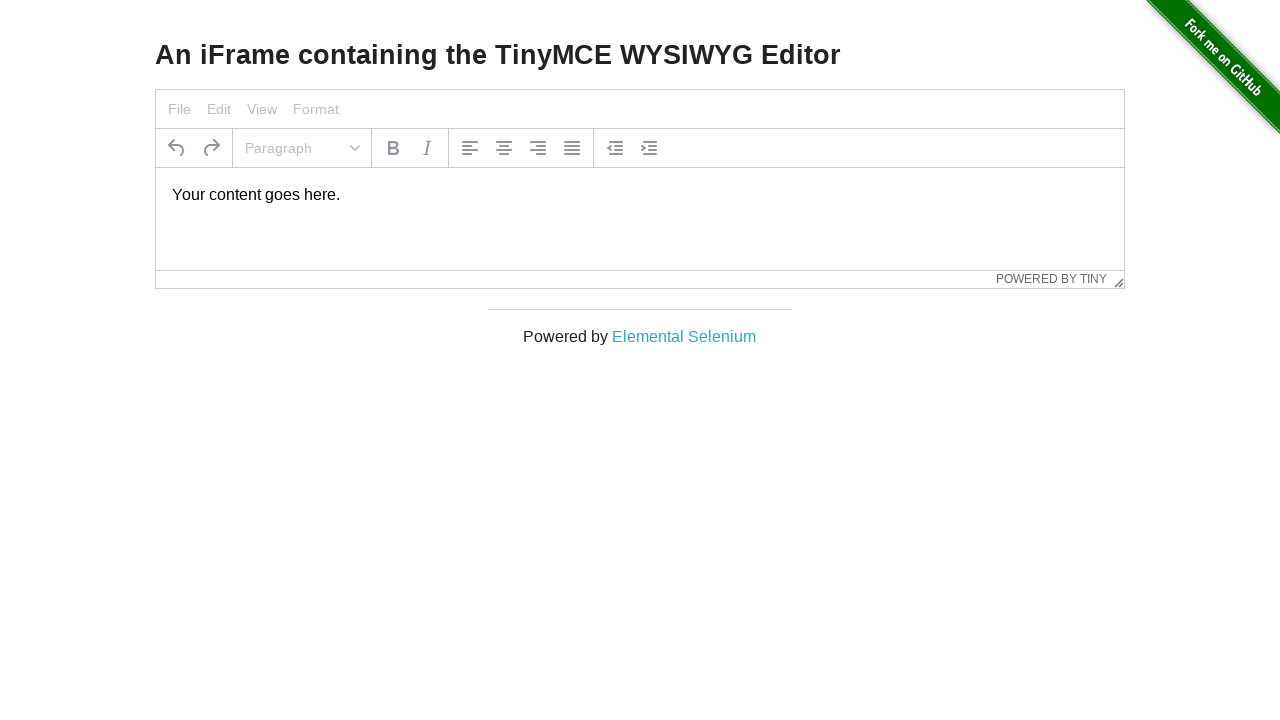

Clicked on TinyMCE editor body at (640, 195) on iframe#mce_0_ifr >> internal:control=enter-frame >> body#tinymce
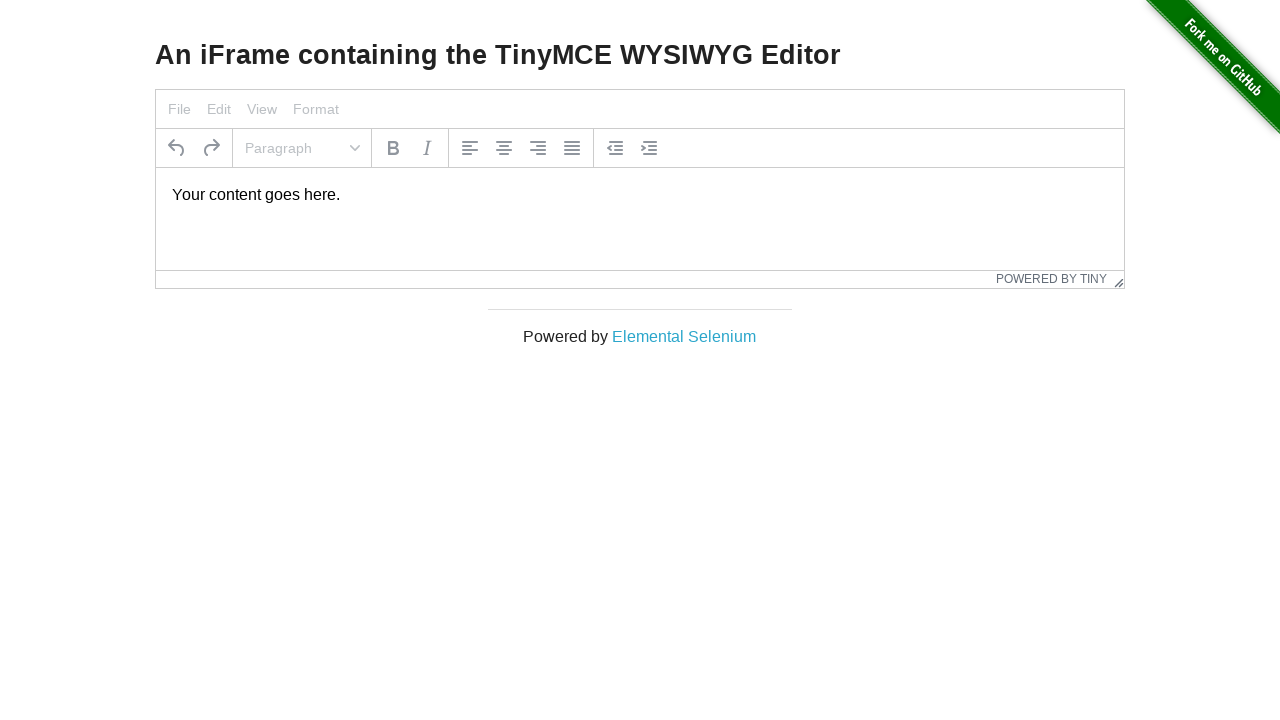

Selected all text in TinyMCE editor on iframe#mce_0_ifr >> internal:control=enter-frame >> body#tinymce
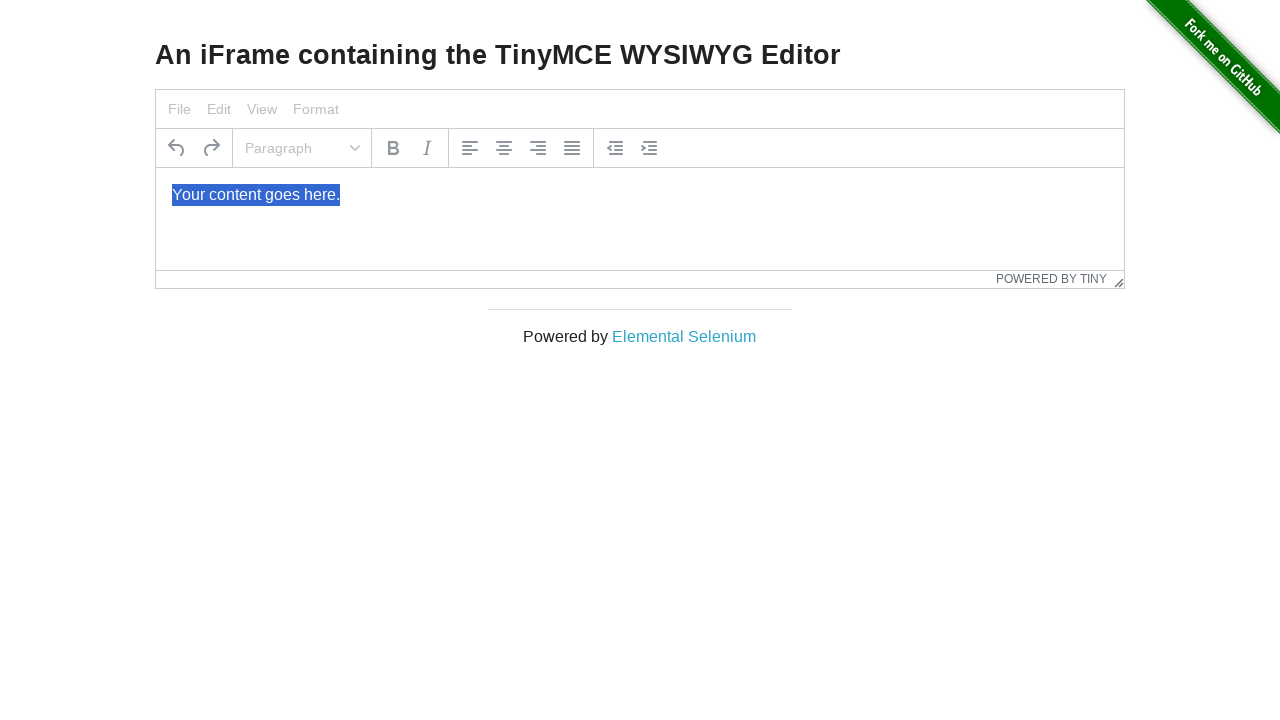

Typed 'Ronaldo' into TinyMCE editor on iframe#mce_0_ifr >> internal:control=enter-frame >> body#tinymce
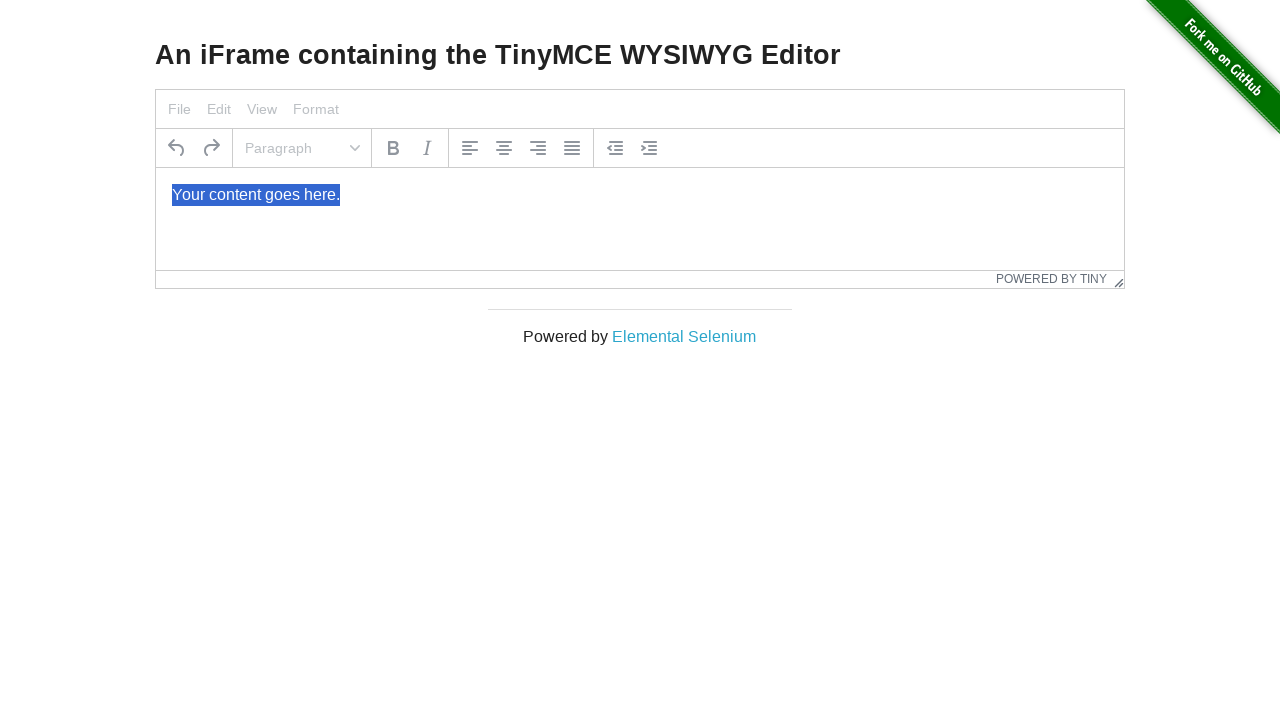

Retrieved heading text from page
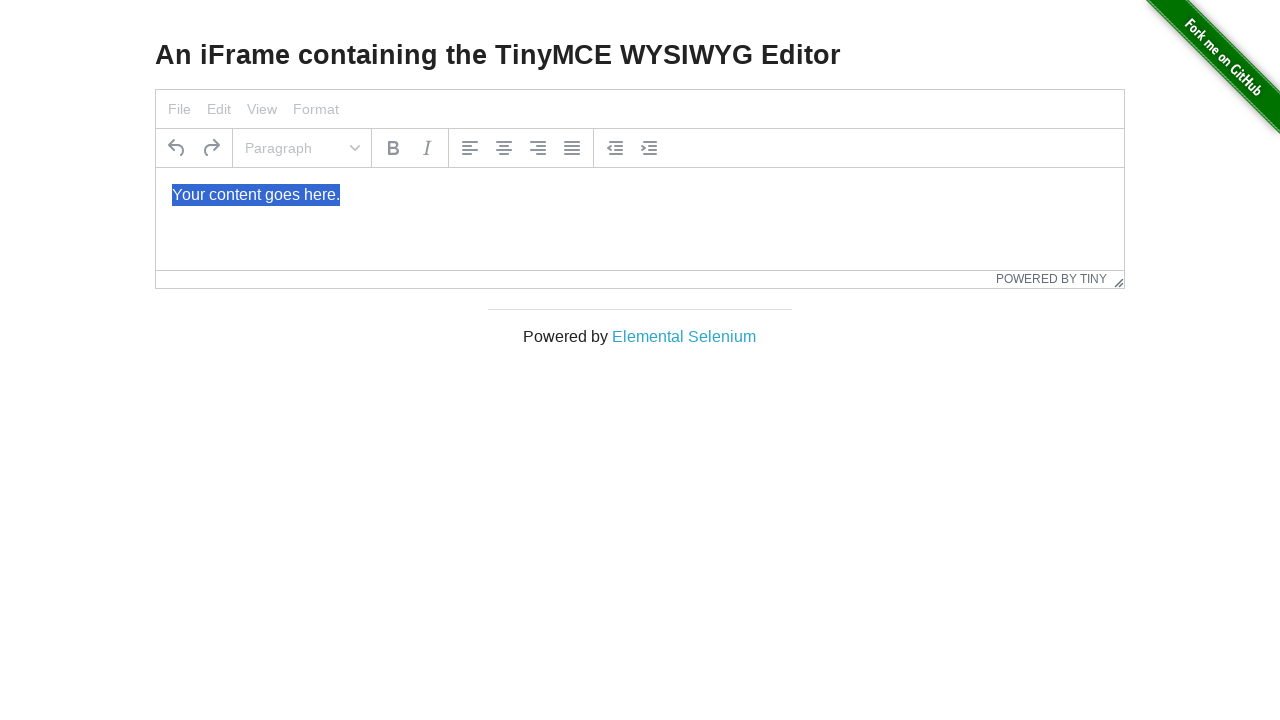

Verified heading text matches expected value
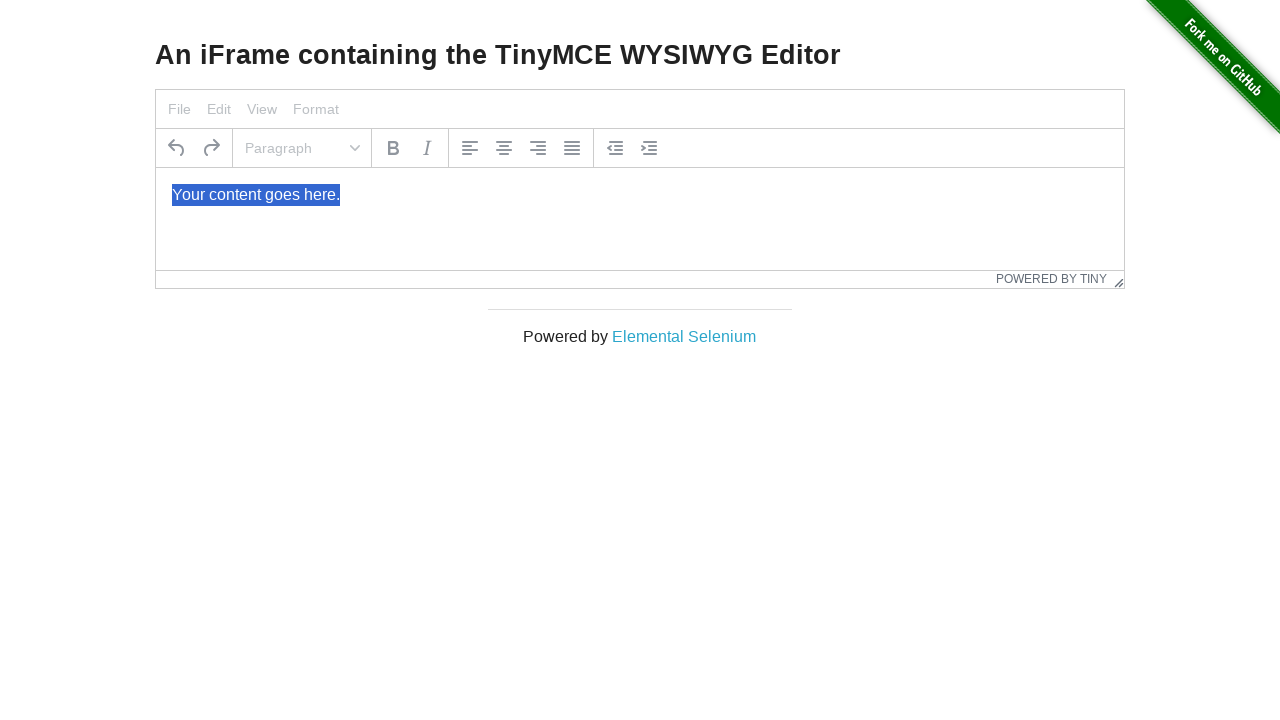

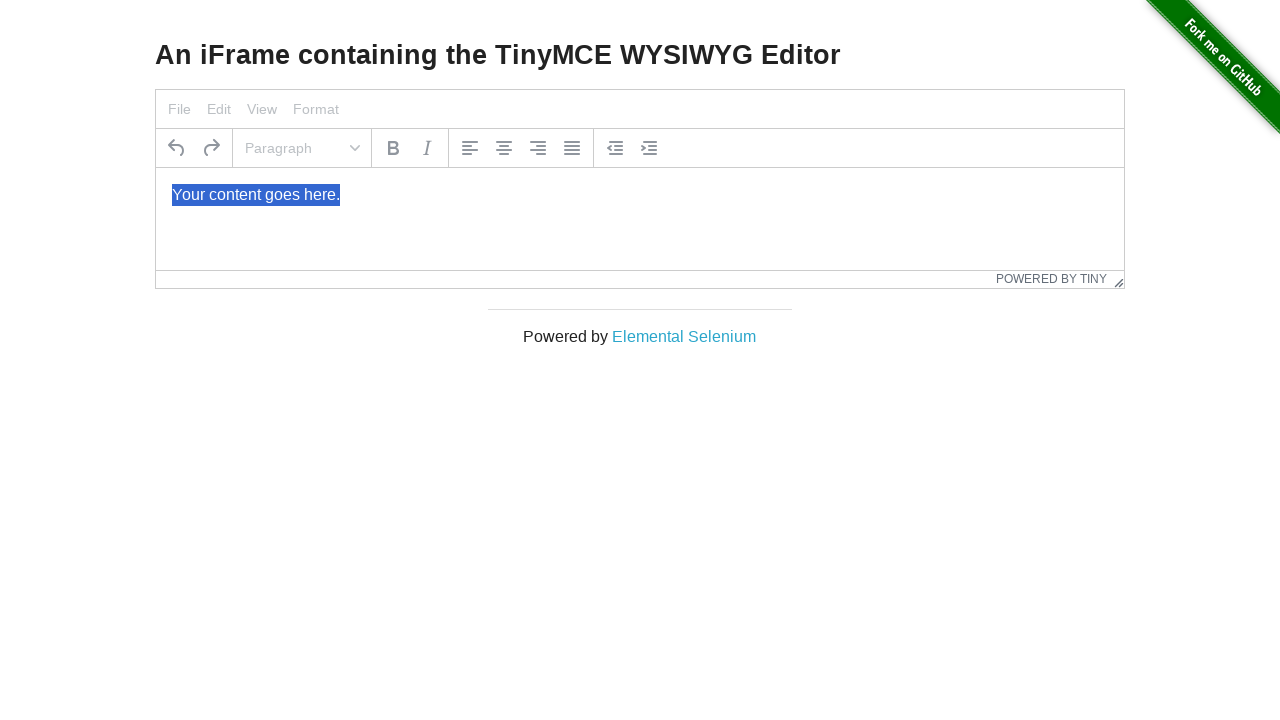